Tests joining a student session by entering a session code in a bootbox dialog, clicking OK, and navigating through the interface using keyboard interactions (Tab and Enter keys).

Starting URL: https://live.monetanalytics.com/stu_proc/student.html#

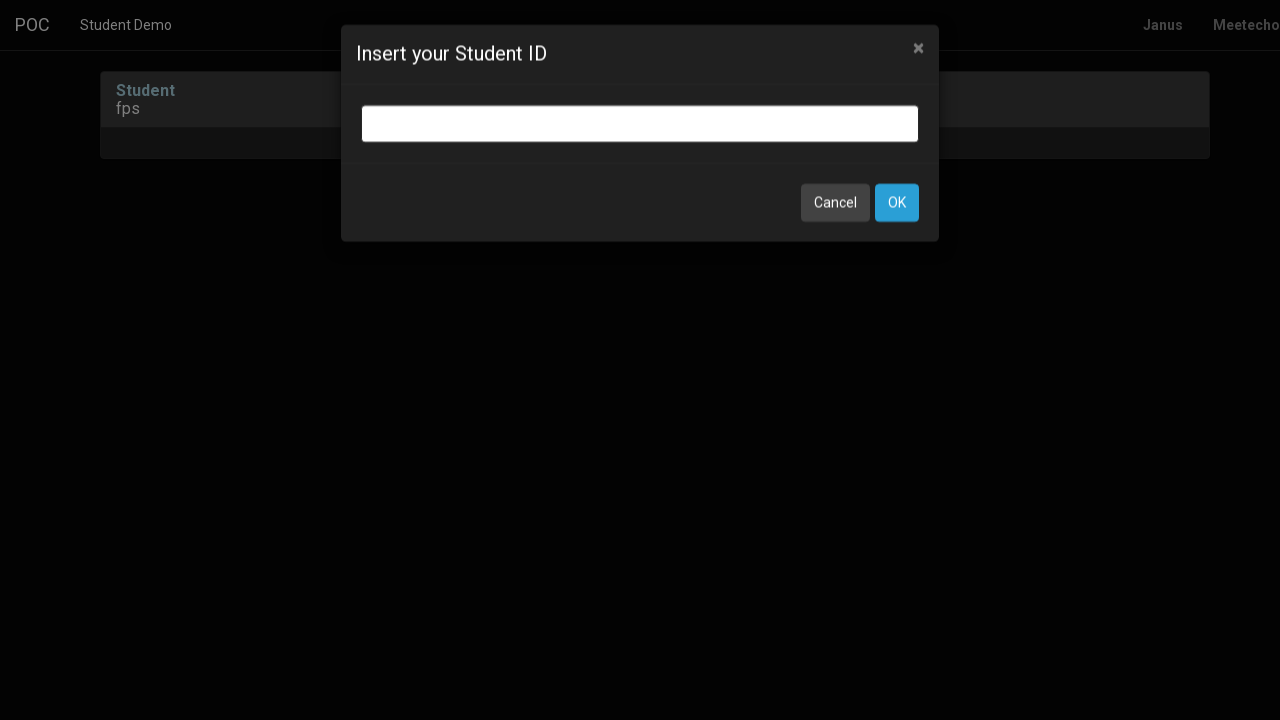

Bootbox input dialog appeared
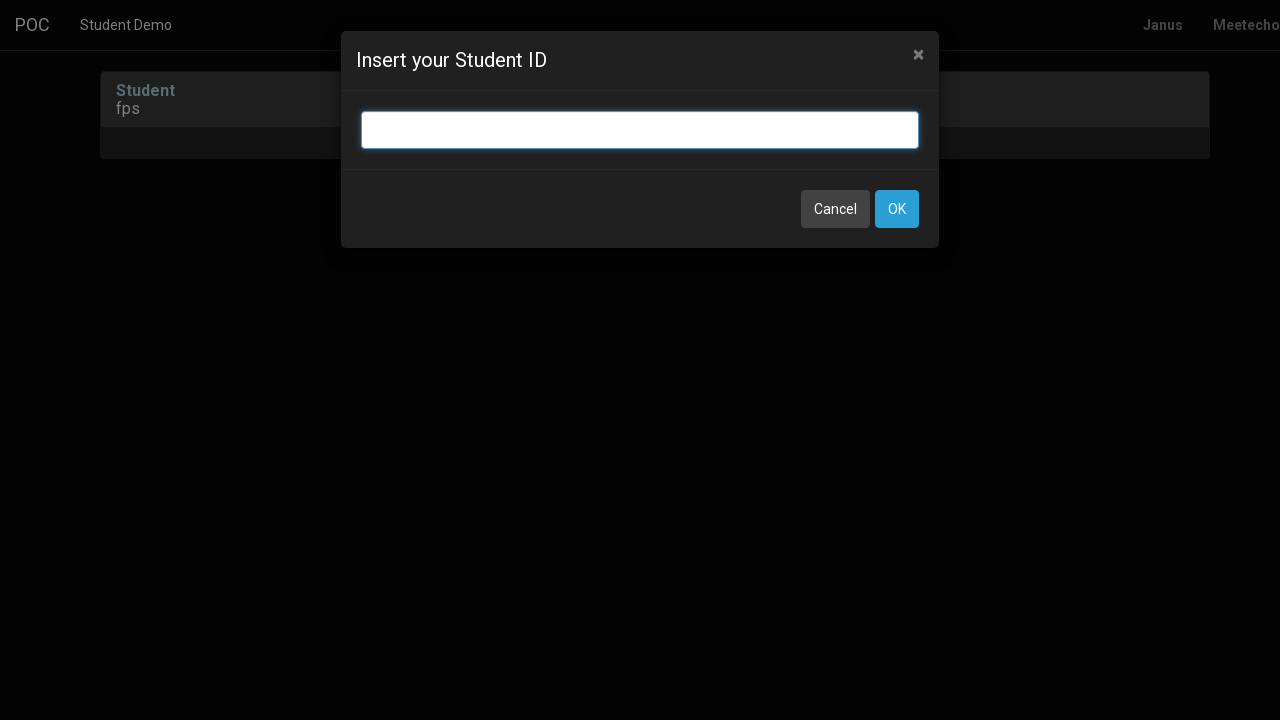

Filled session code 'AW-4' into bootbox input on input.bootbox-input.bootbox-input-text.form-control
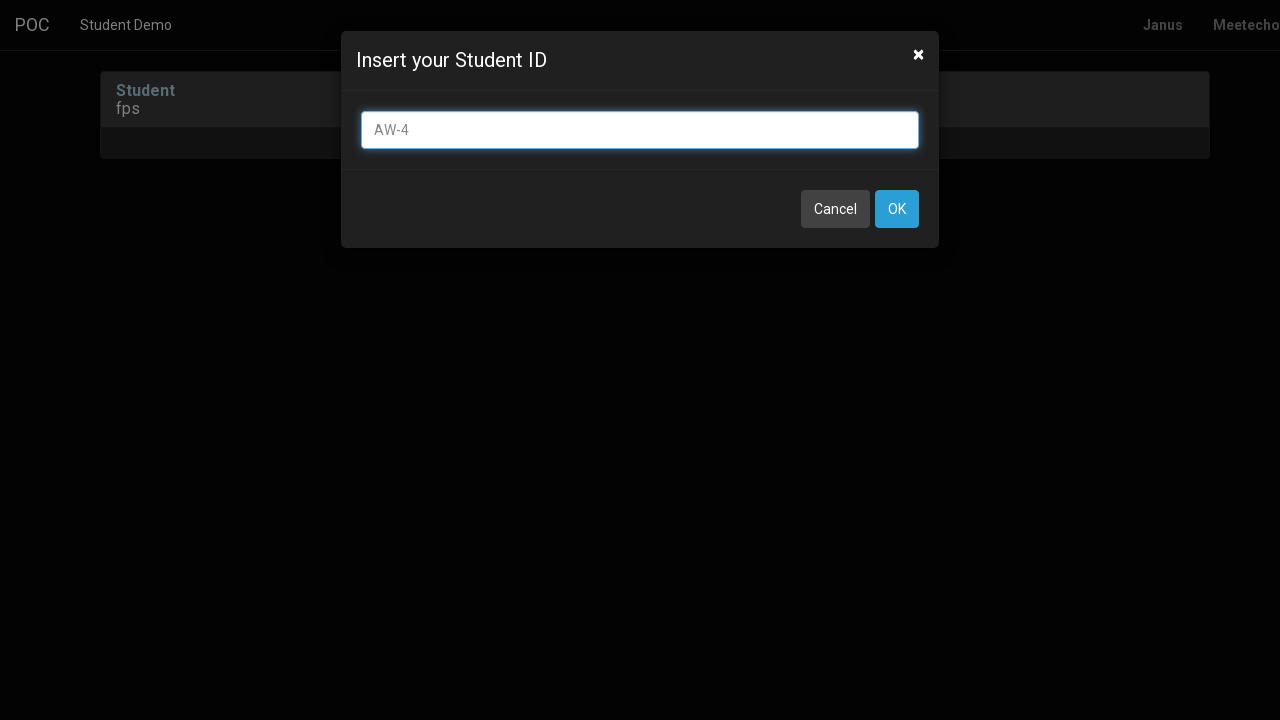

Clicked OK button to submit session code at (897, 209) on xpath=//button[contains(text(),'OK')]
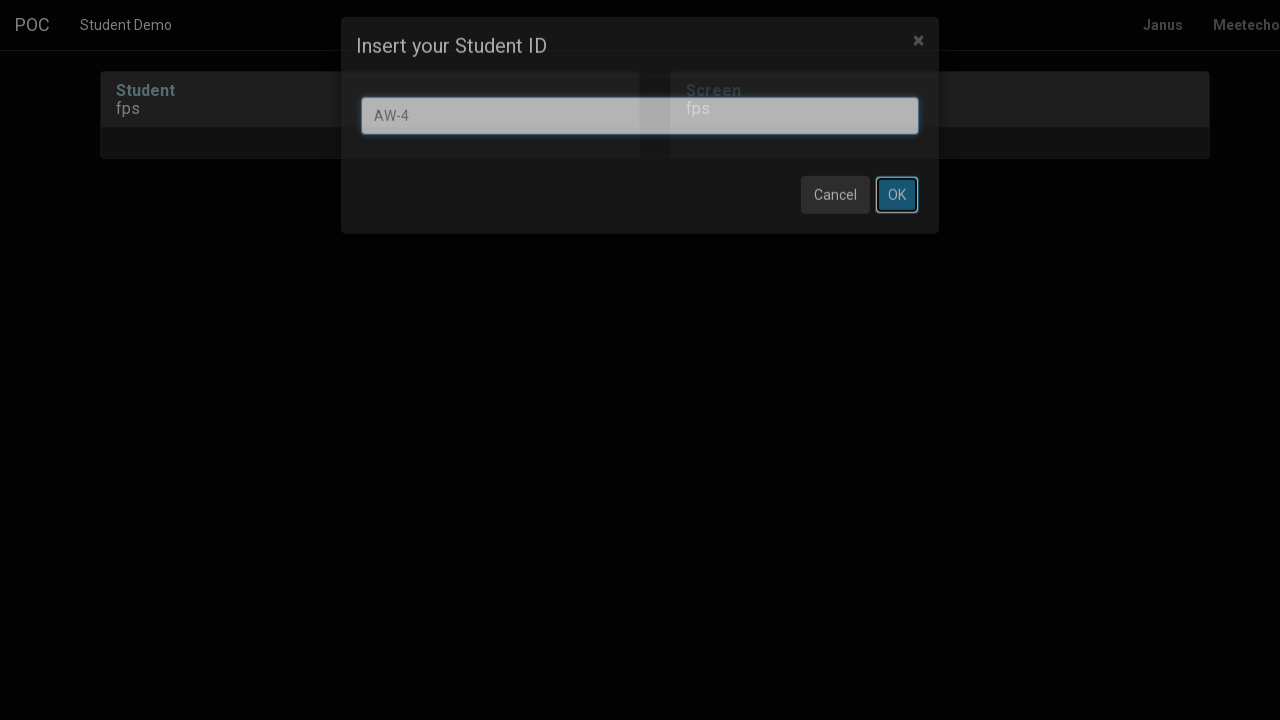

Waited 8 seconds for page to load
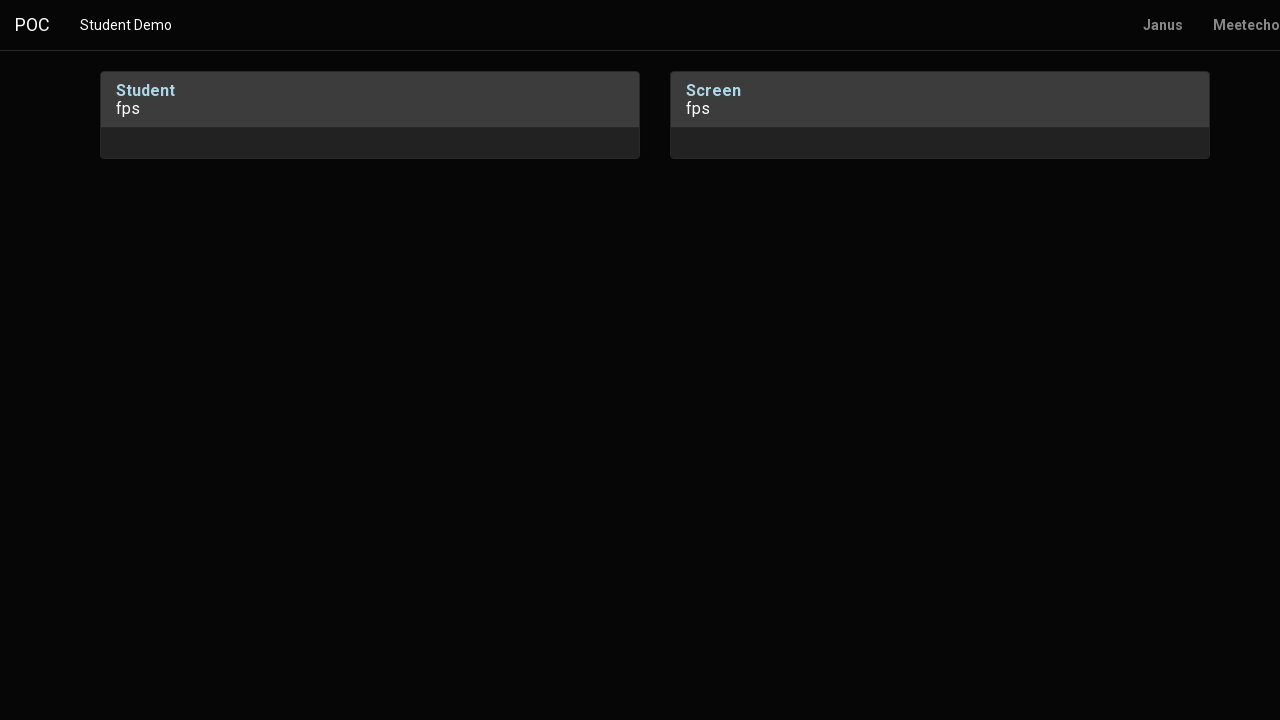

Pressed Tab key to navigate interface
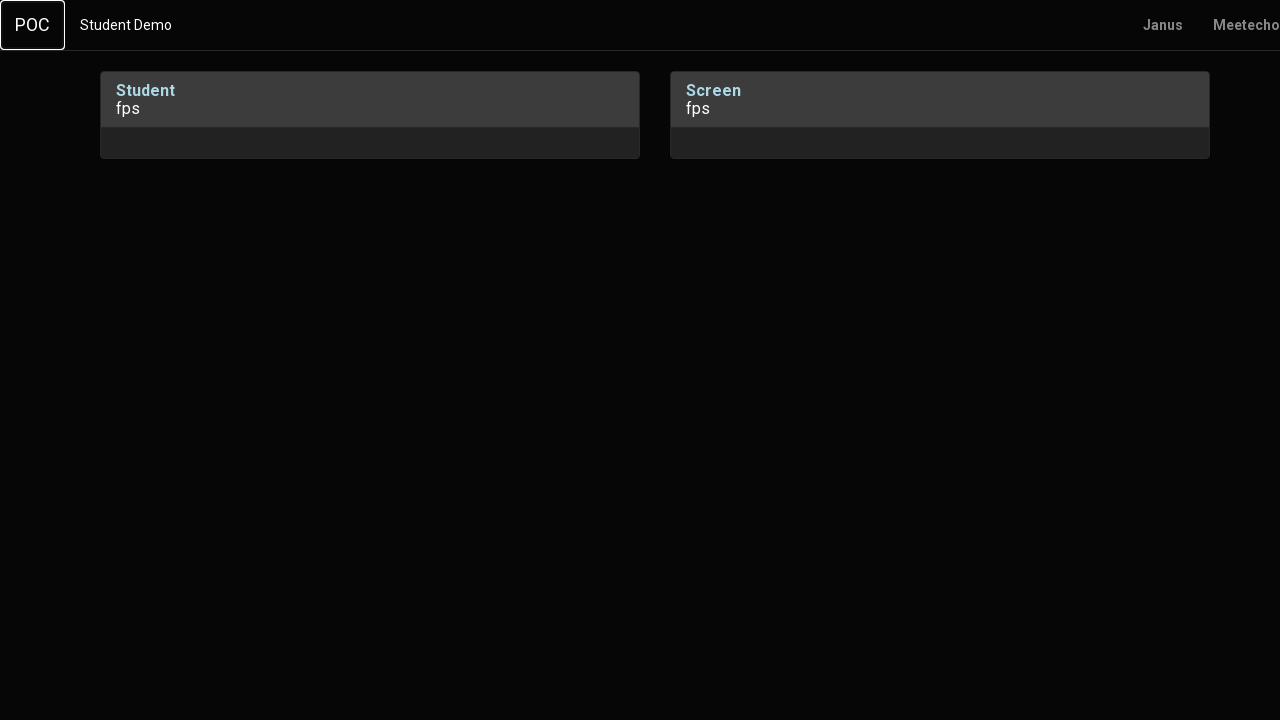

Waited 1 second before next action
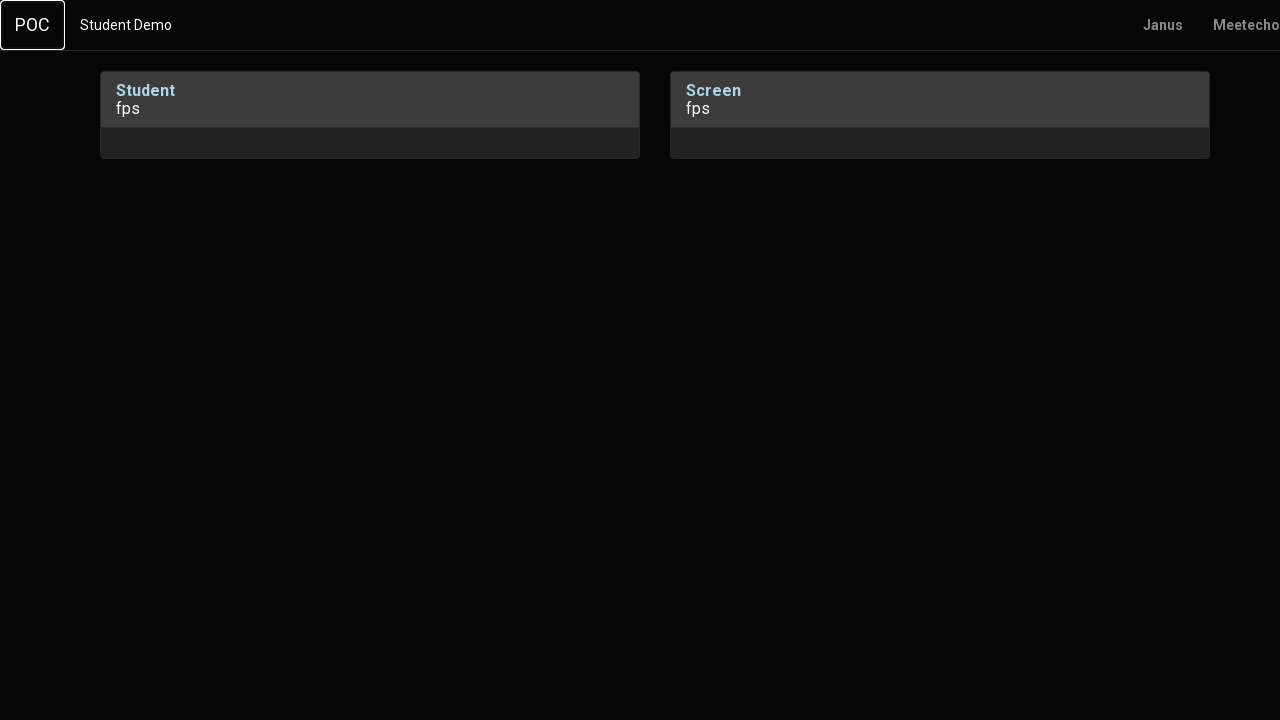

Pressed Enter key
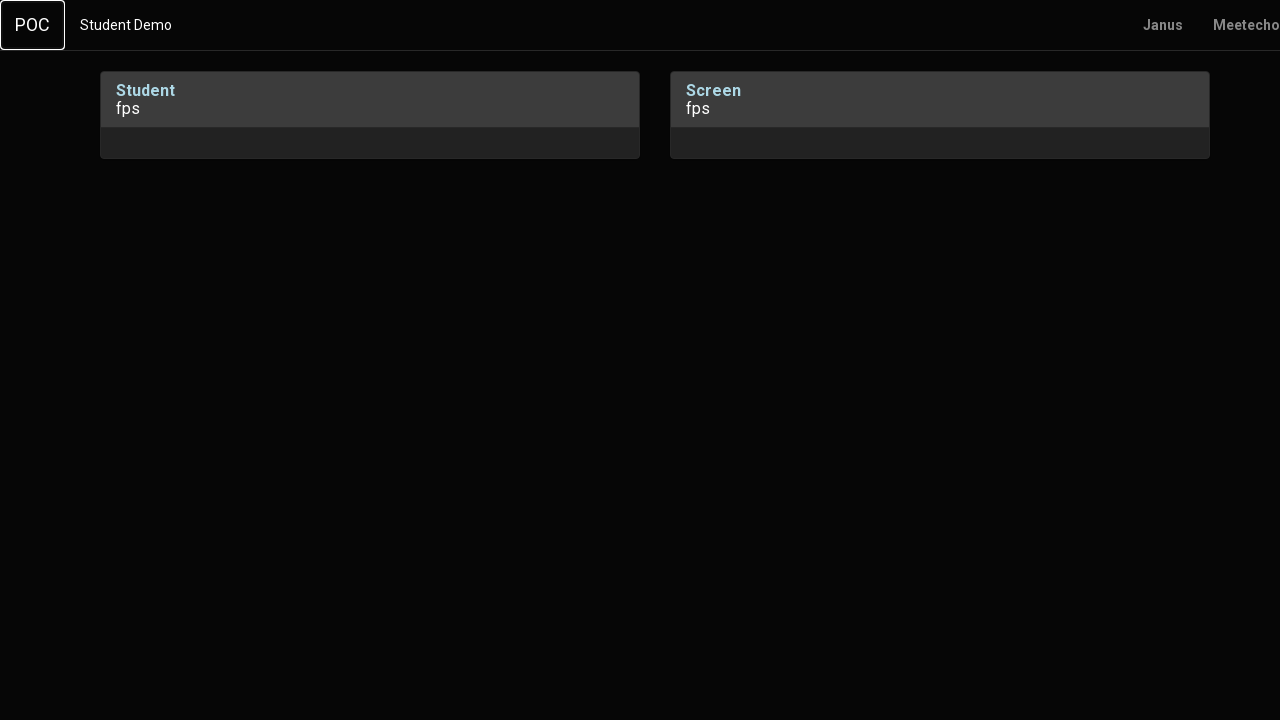

Waited 2 seconds before next navigation
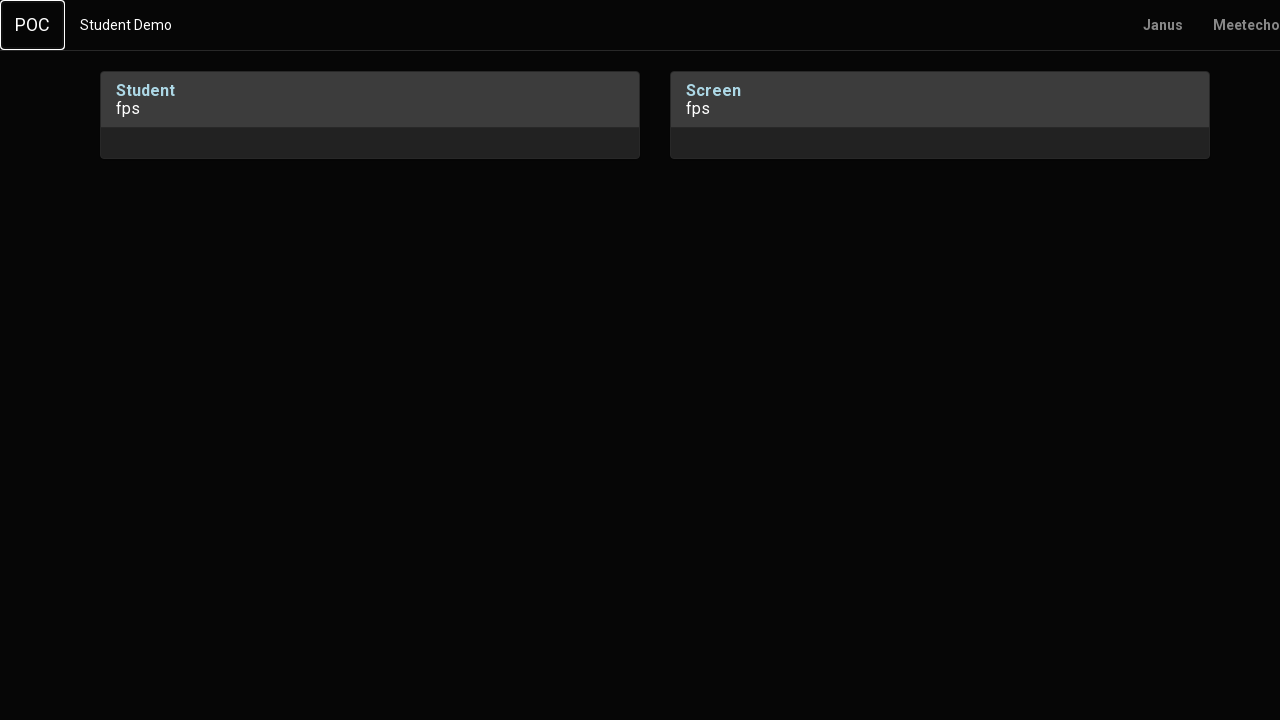

Pressed Tab key (first of two)
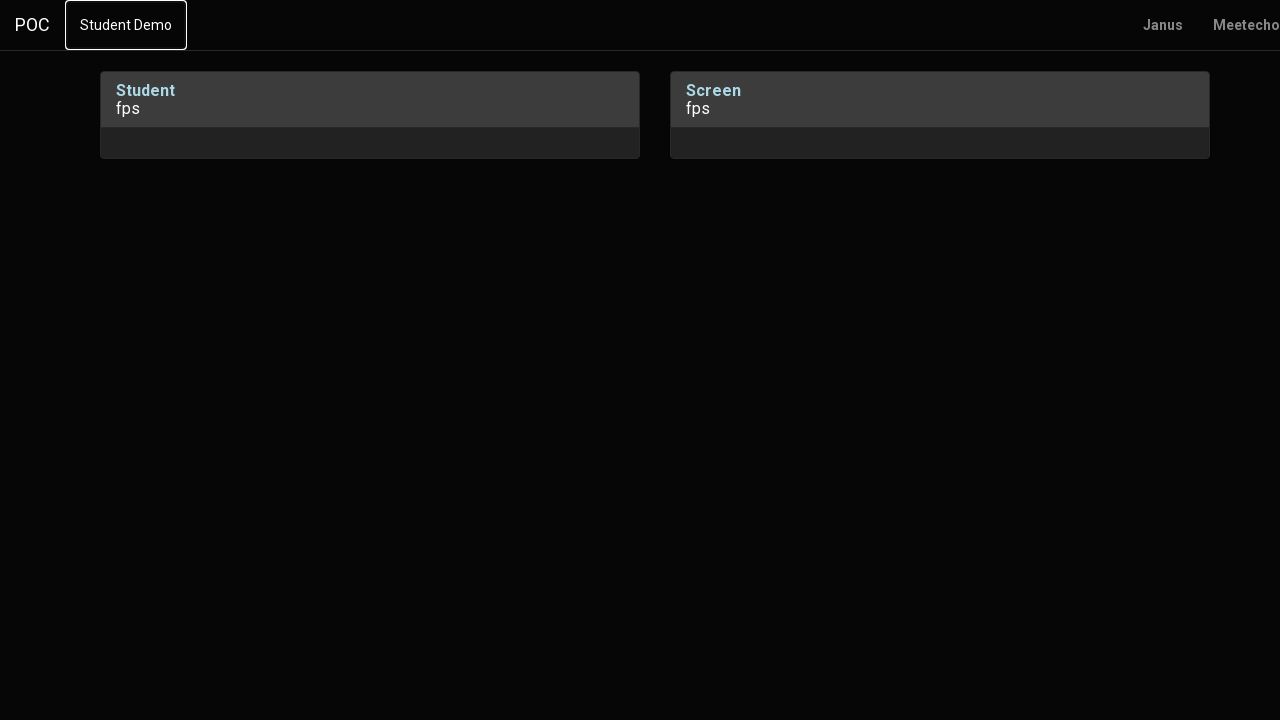

Waited 1 second between Tab presses
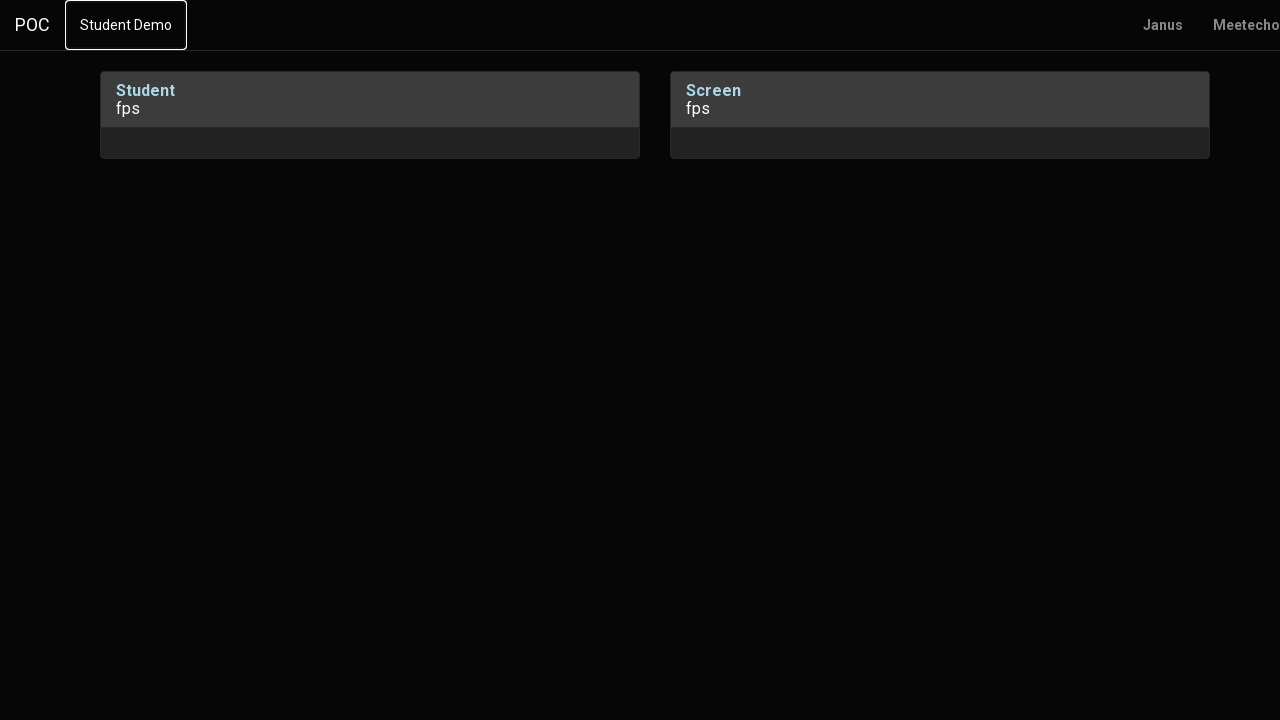

Pressed Tab key (second of two)
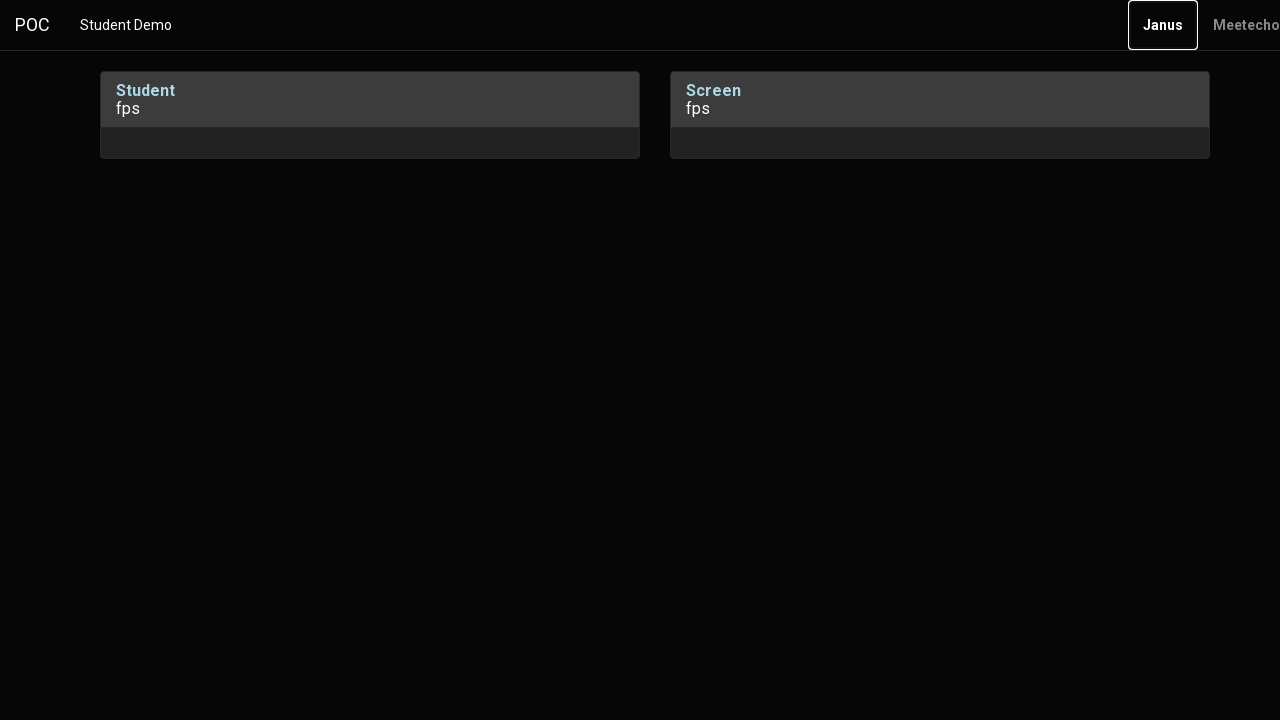

Waited 2 seconds before final Enter press
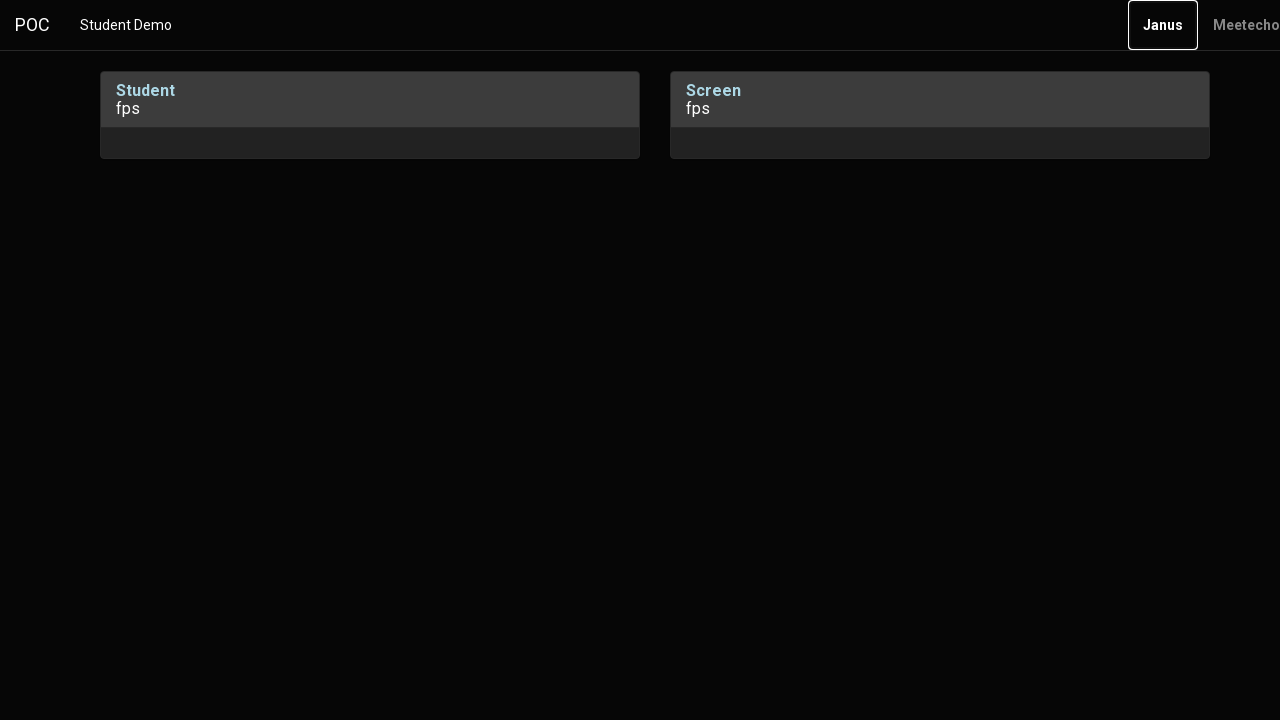

Pressed Enter key to confirm final selection
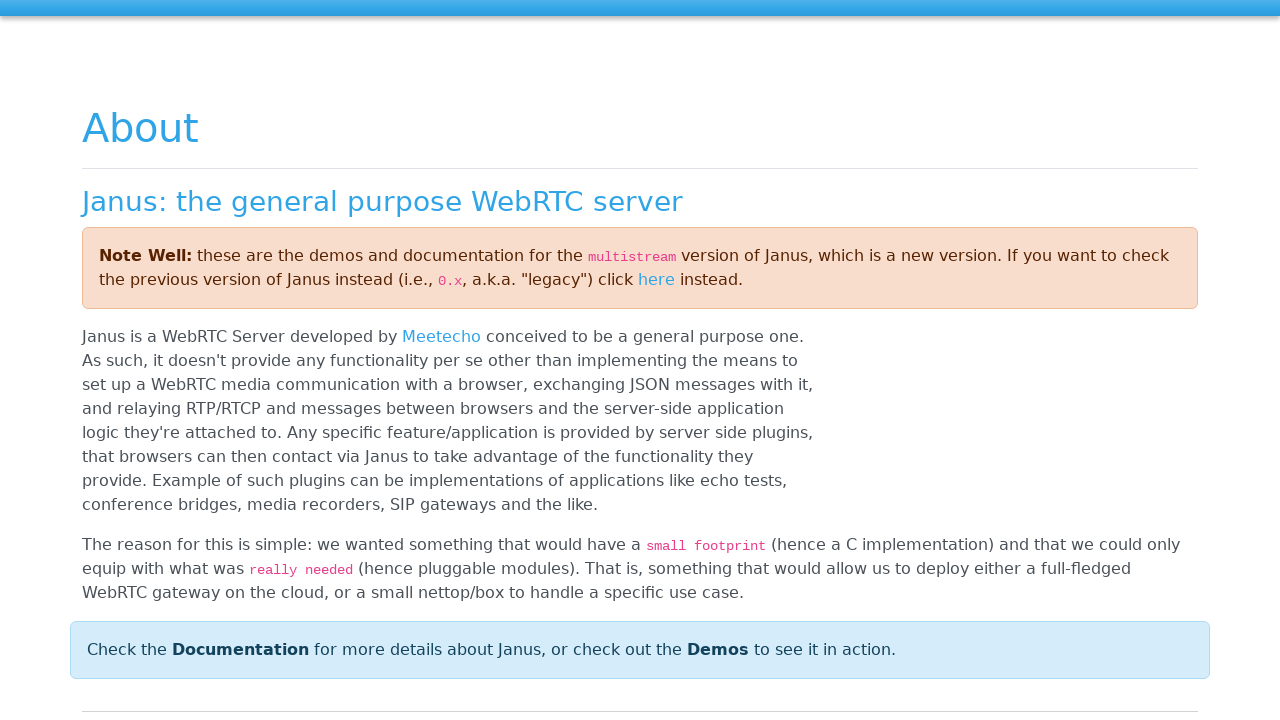

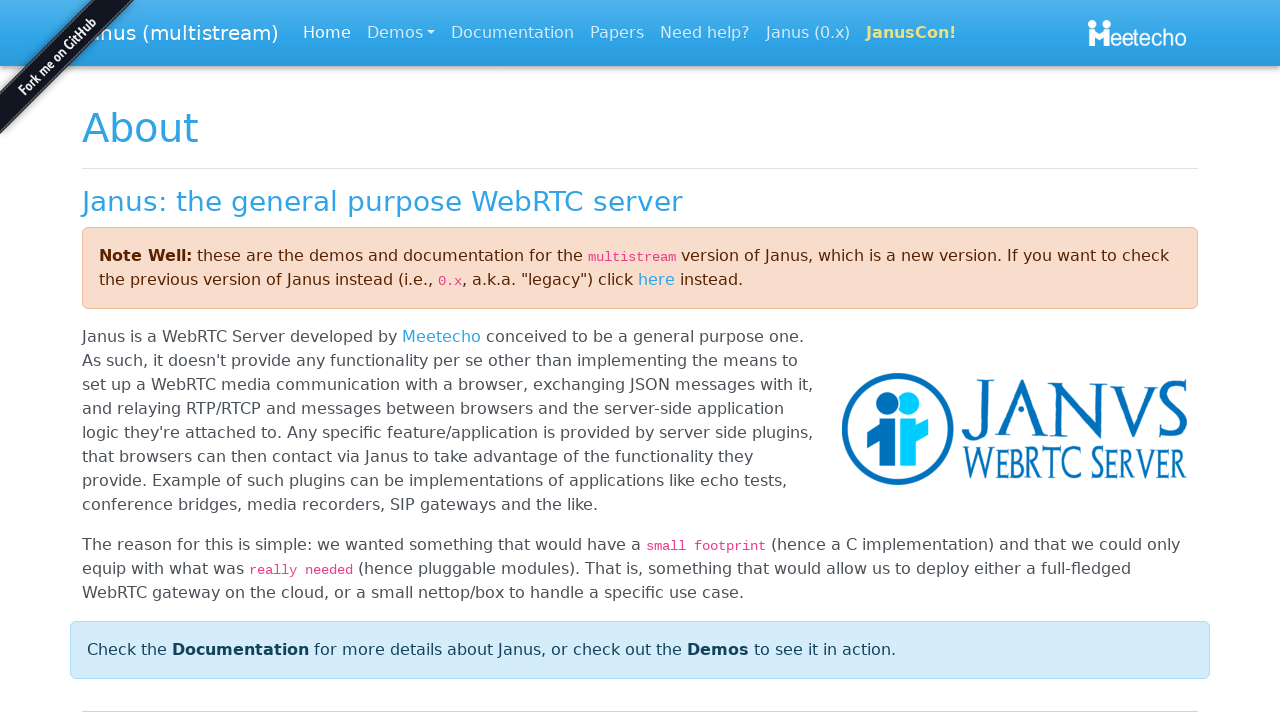